Navigates to an automation practice page and verifies the presence of a product table with rows and columns, checking that table data is accessible.

Starting URL: https://www.rahulshettyacademy.com/AutomationPractice/

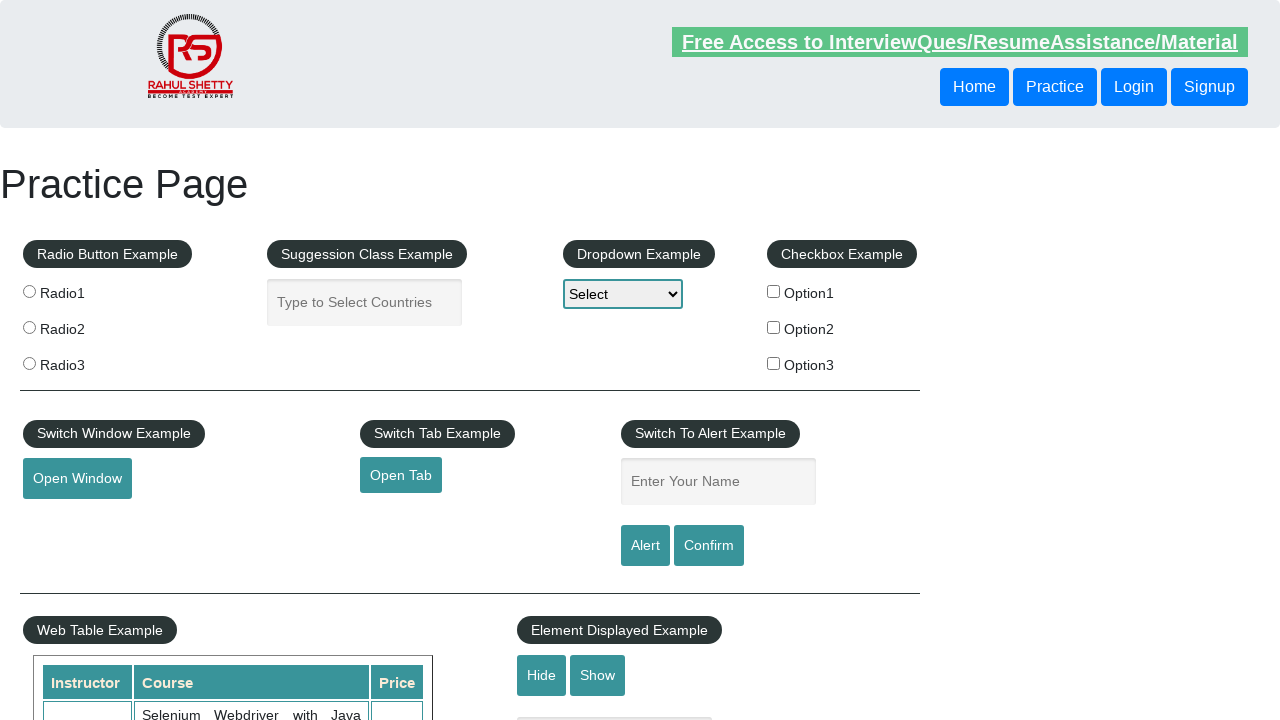

Waited for product table to be visible
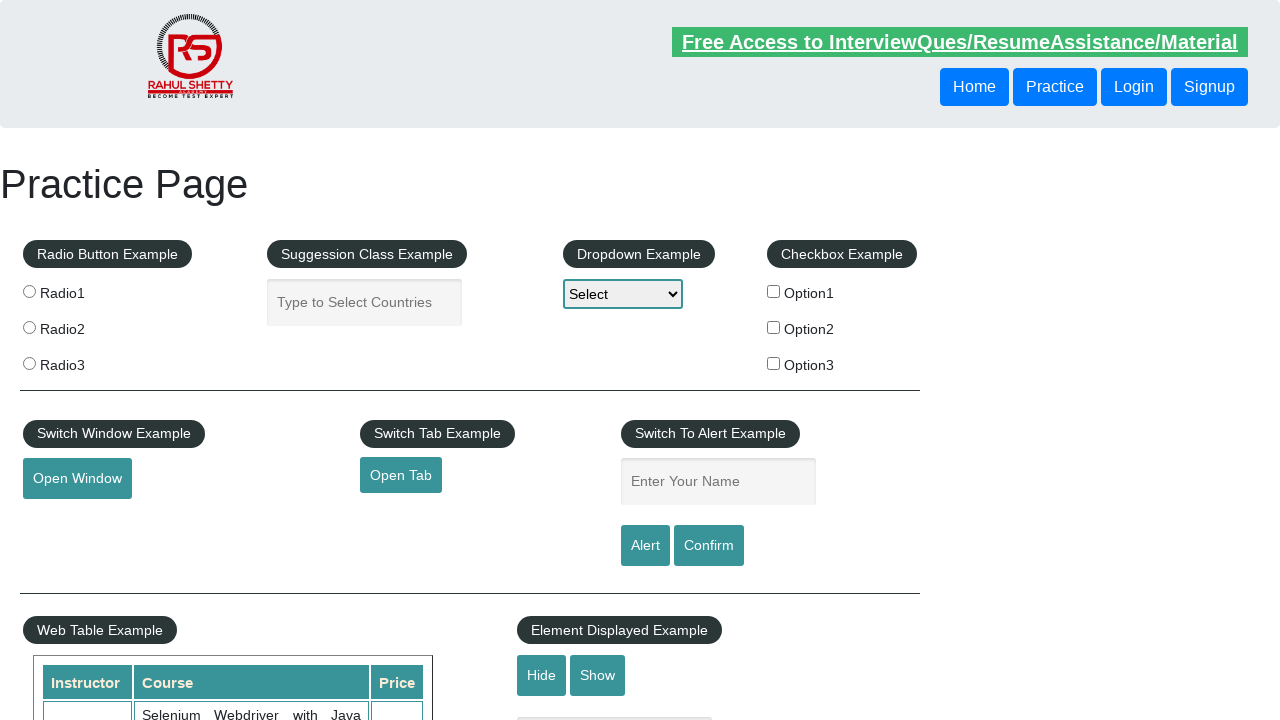

Located product table element
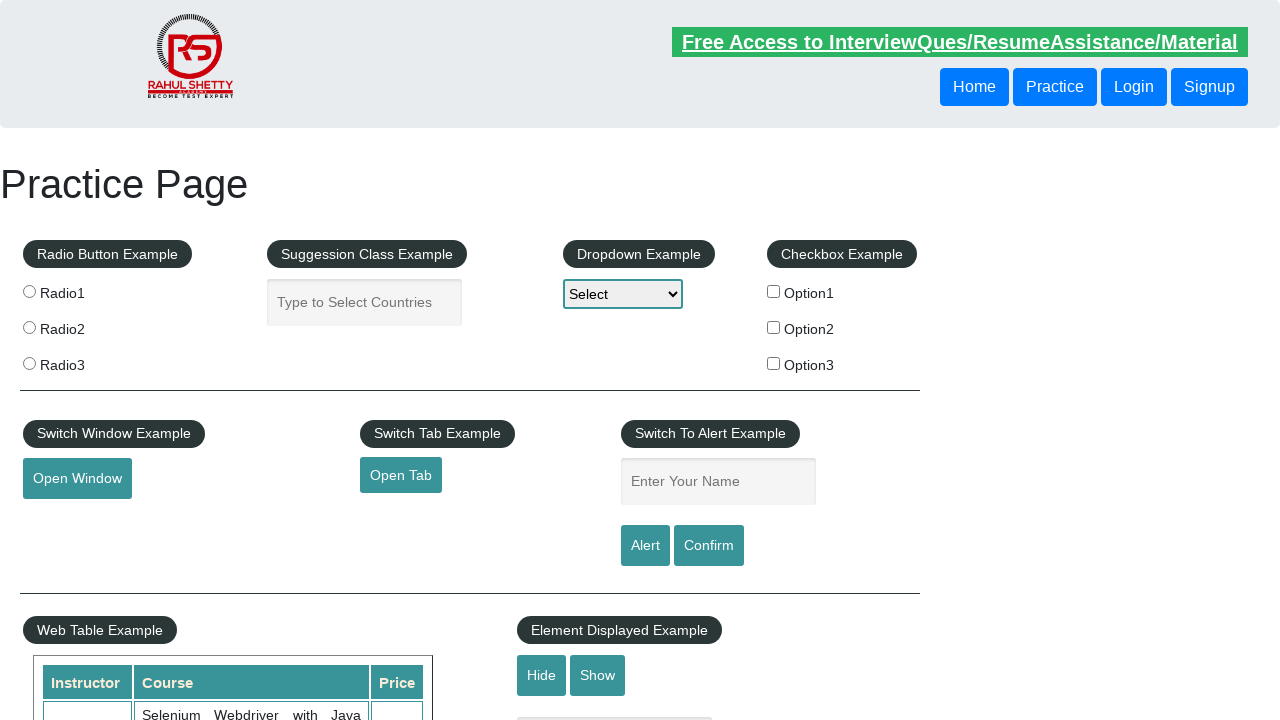

Located all table rows
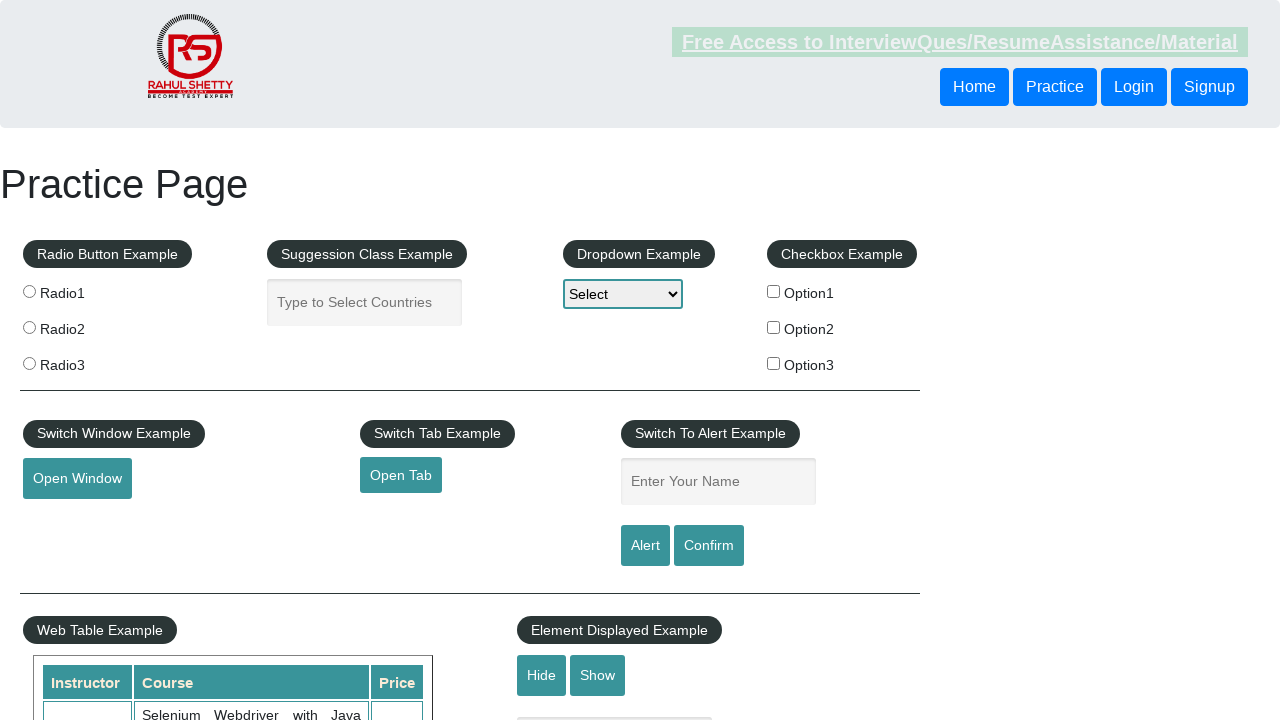

Verified first table row is available
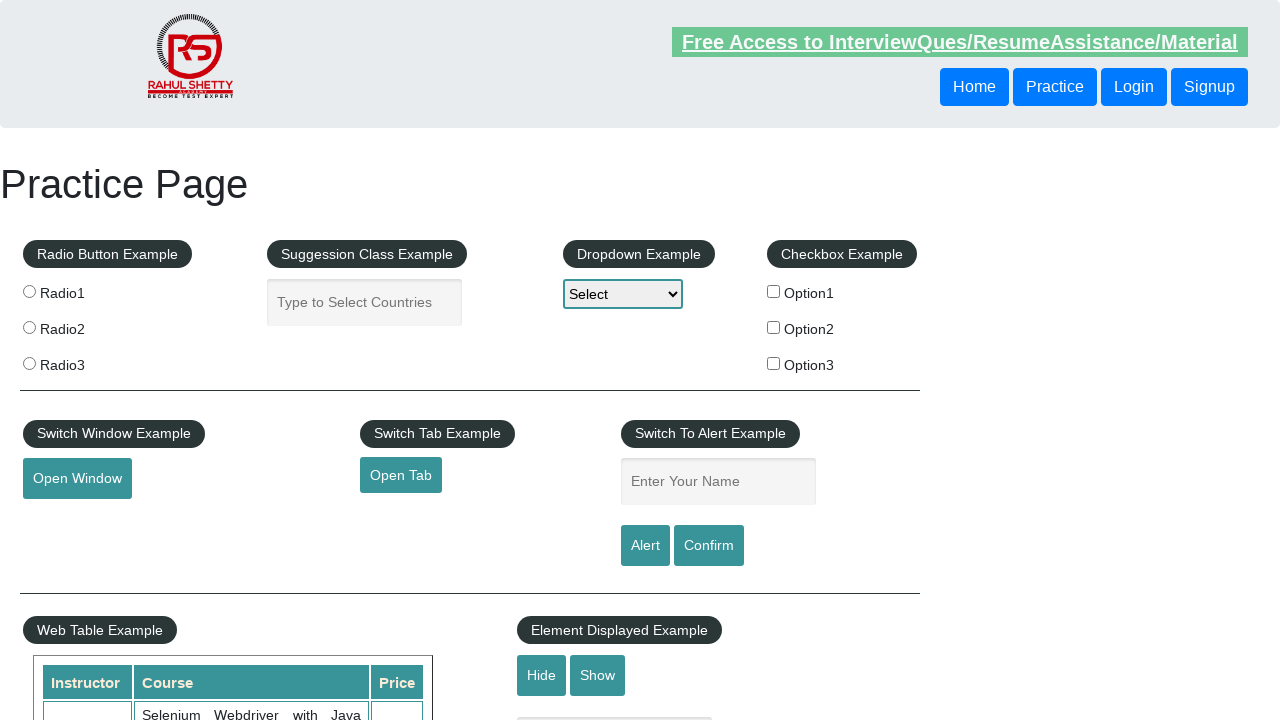

Located header cells in first row
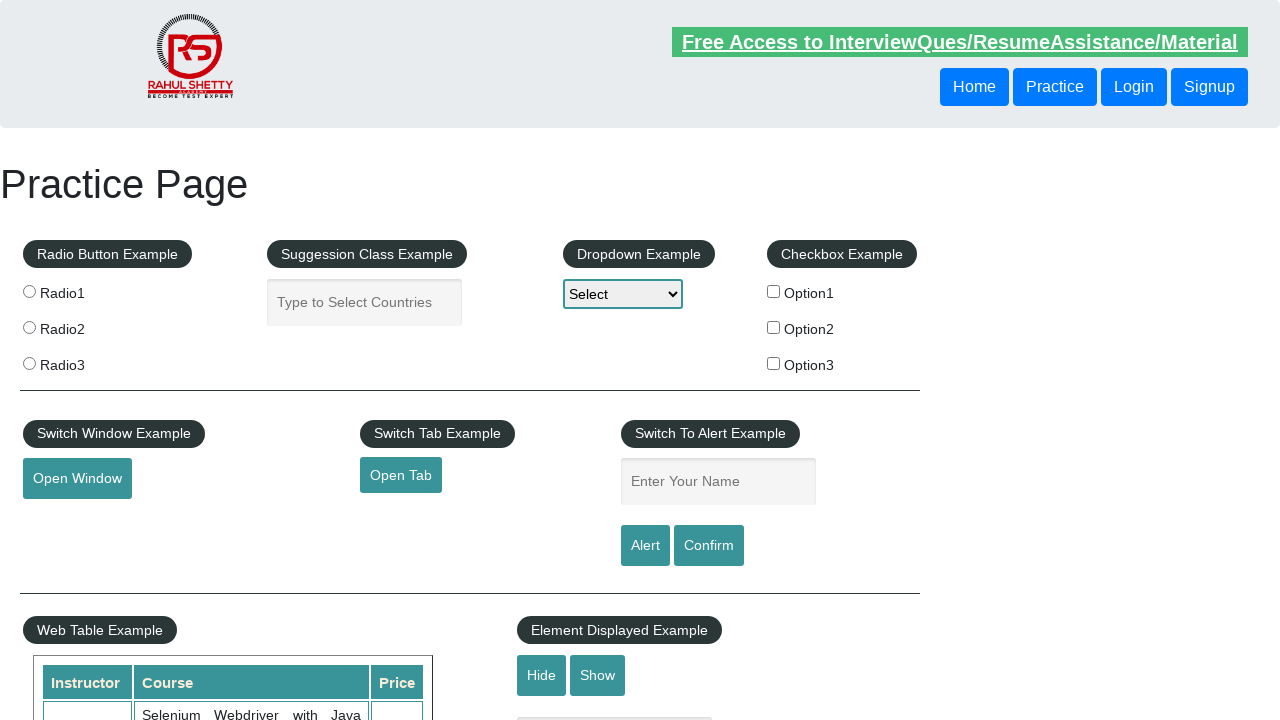

Verified first header cell is available
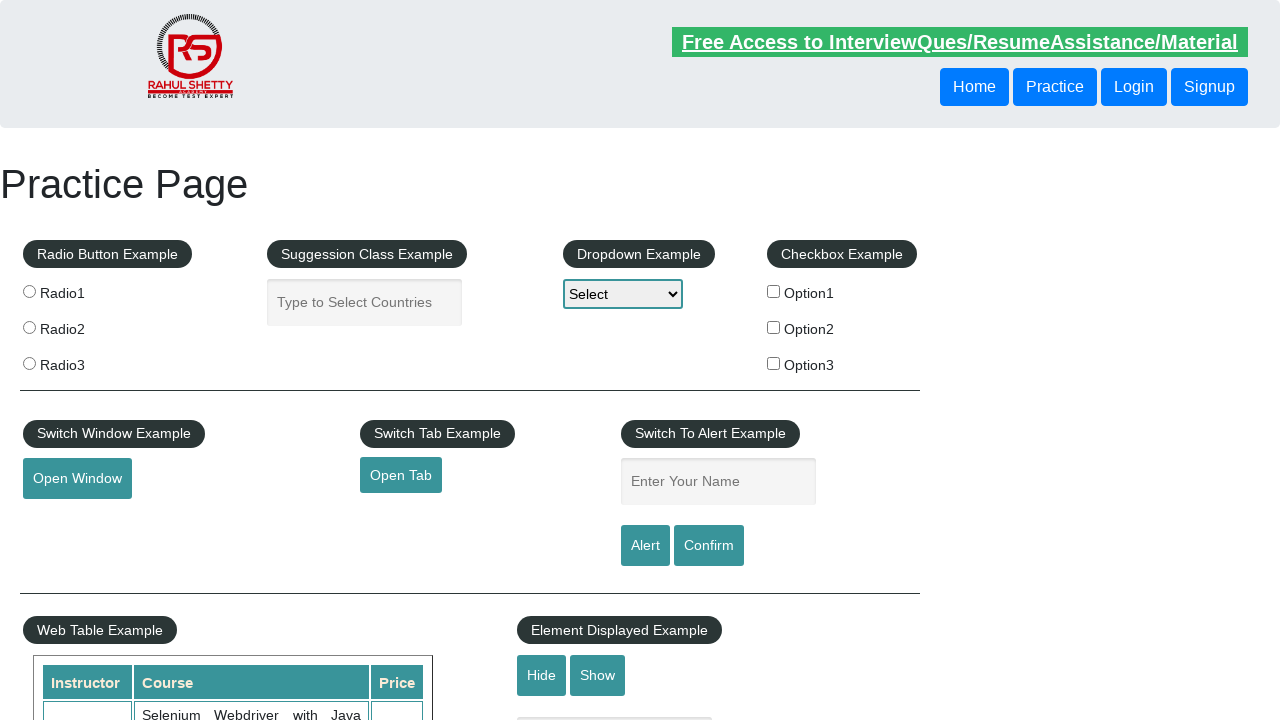

Located data cells in second row
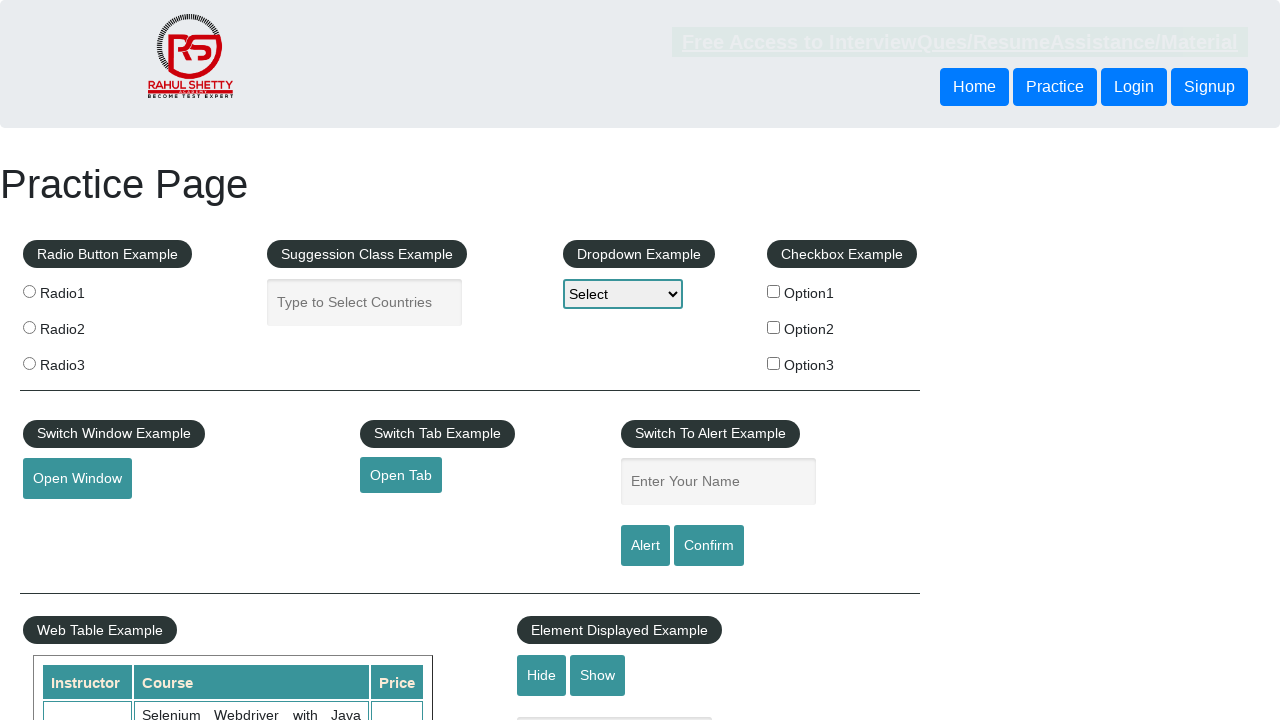

Verified first data cell in second row is available
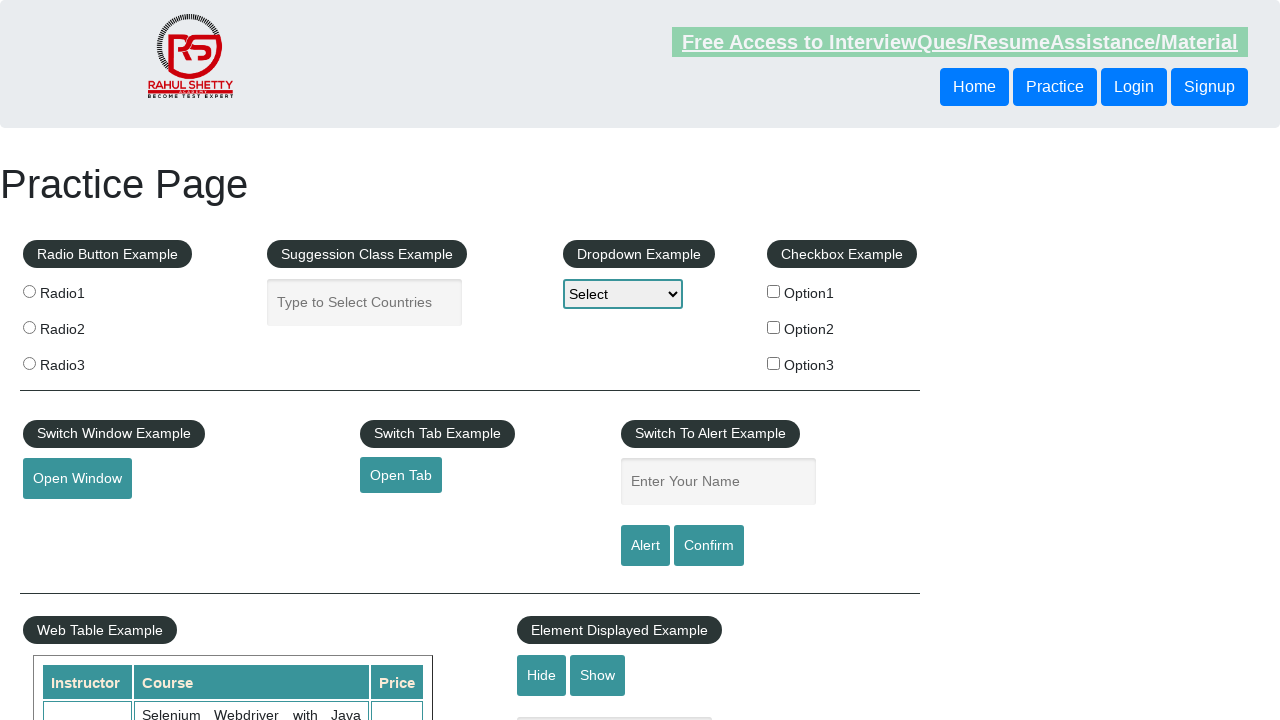

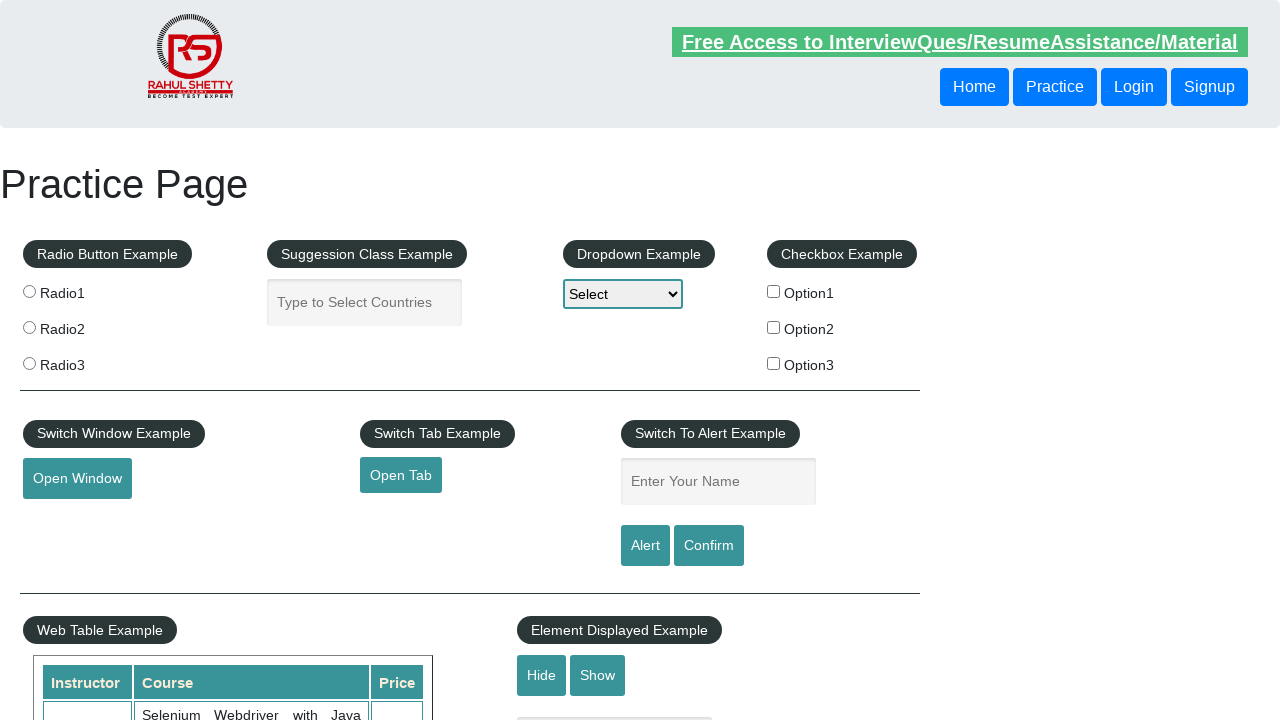